Tests dropdown selection functionality by selecting a country from the country dropdown and then selecting a city from the dependent city dropdown

Starting URL: https://www.leafground.com/select.xhtml

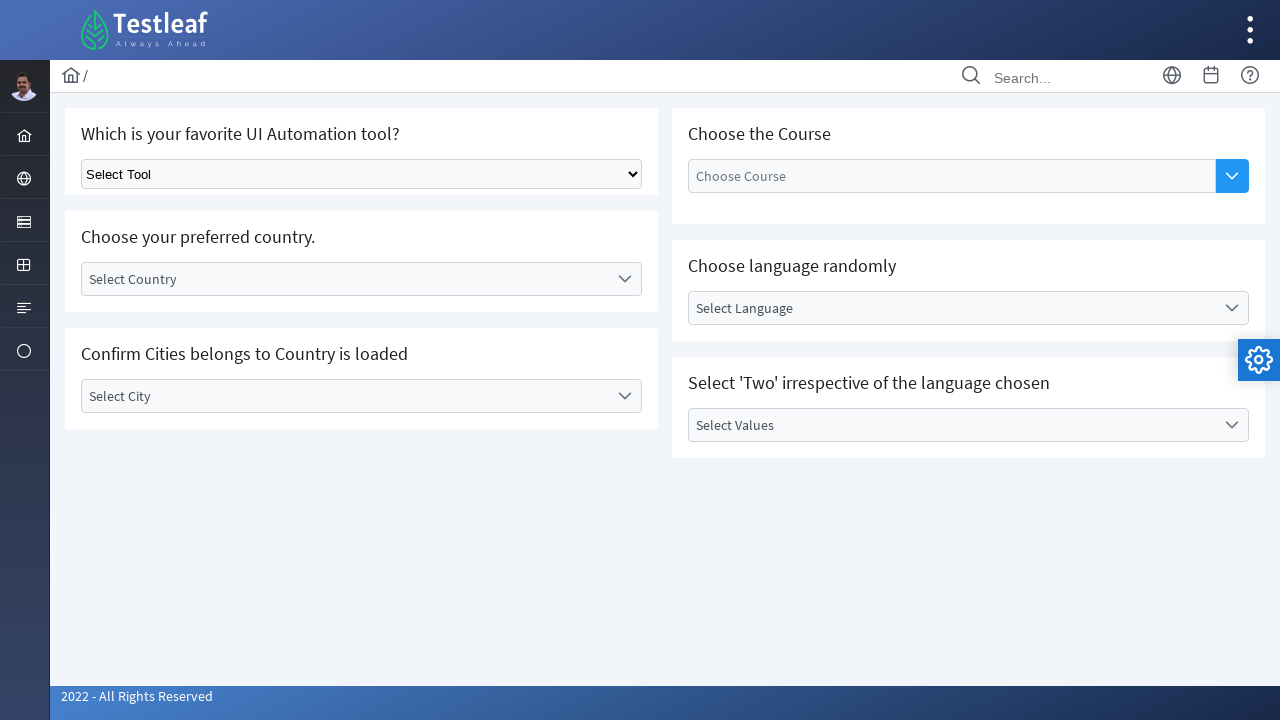

Clicked on country dropdown to open options at (345, 279) on #j_idt87\:country_label
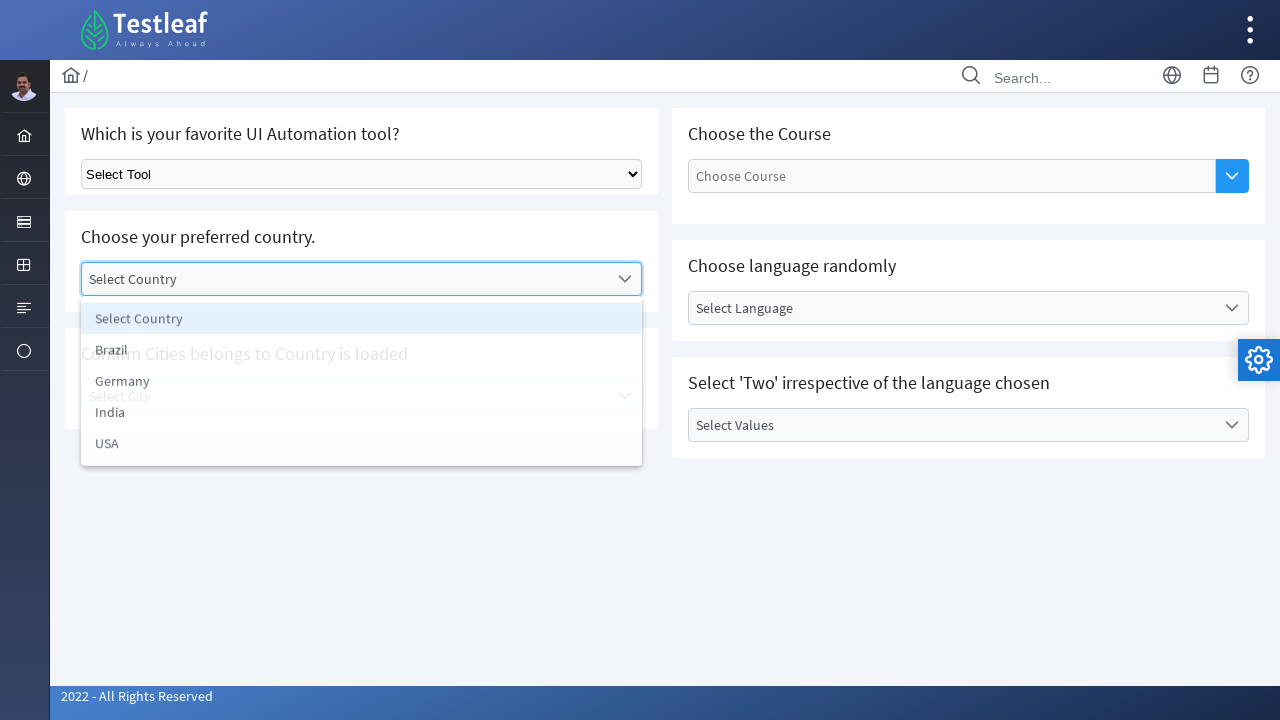

Selected India from country dropdown at (362, 415) on xpath=//li[text()='India']
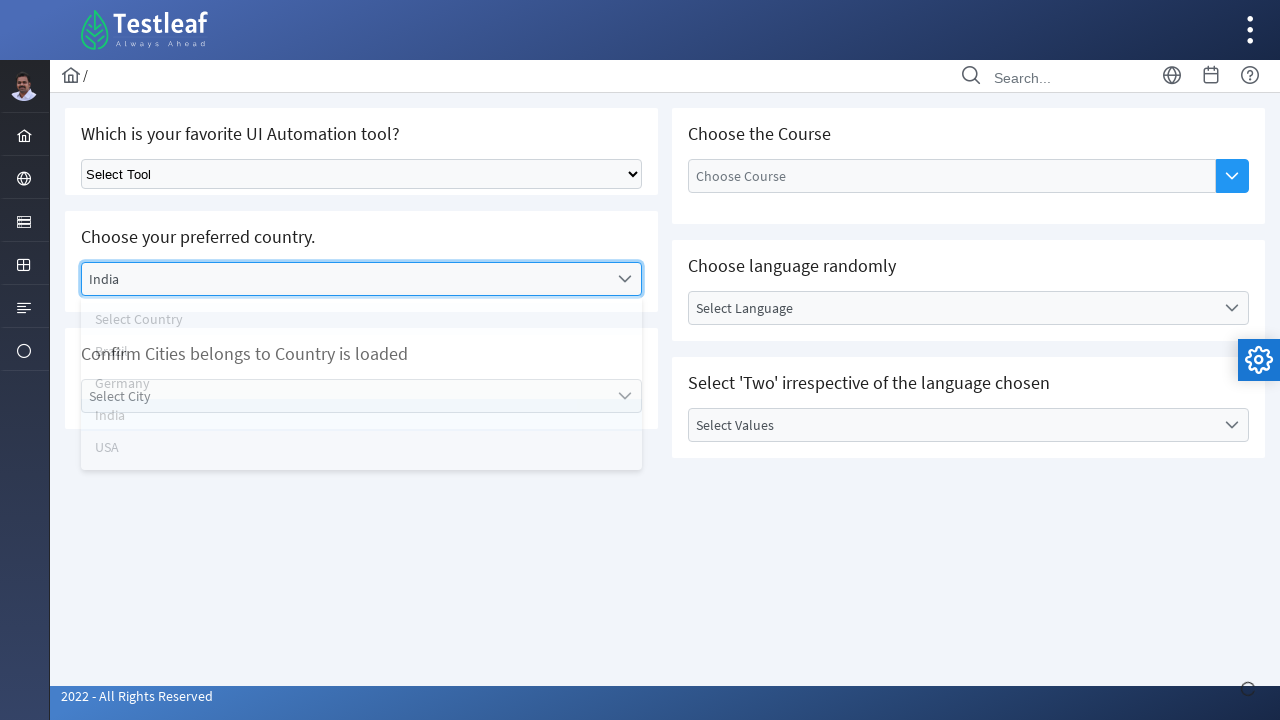

City dropdown became visible
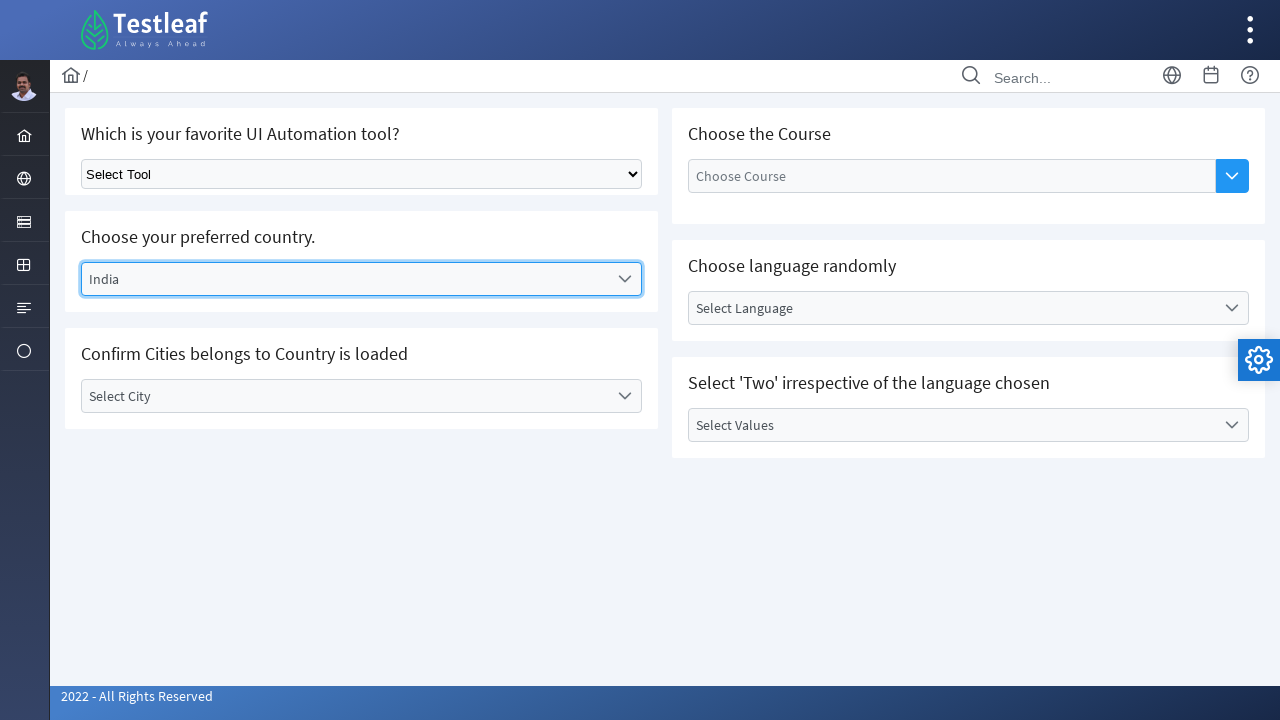

Clicked on city dropdown to open options at (345, 396) on #j_idt87\:city_label
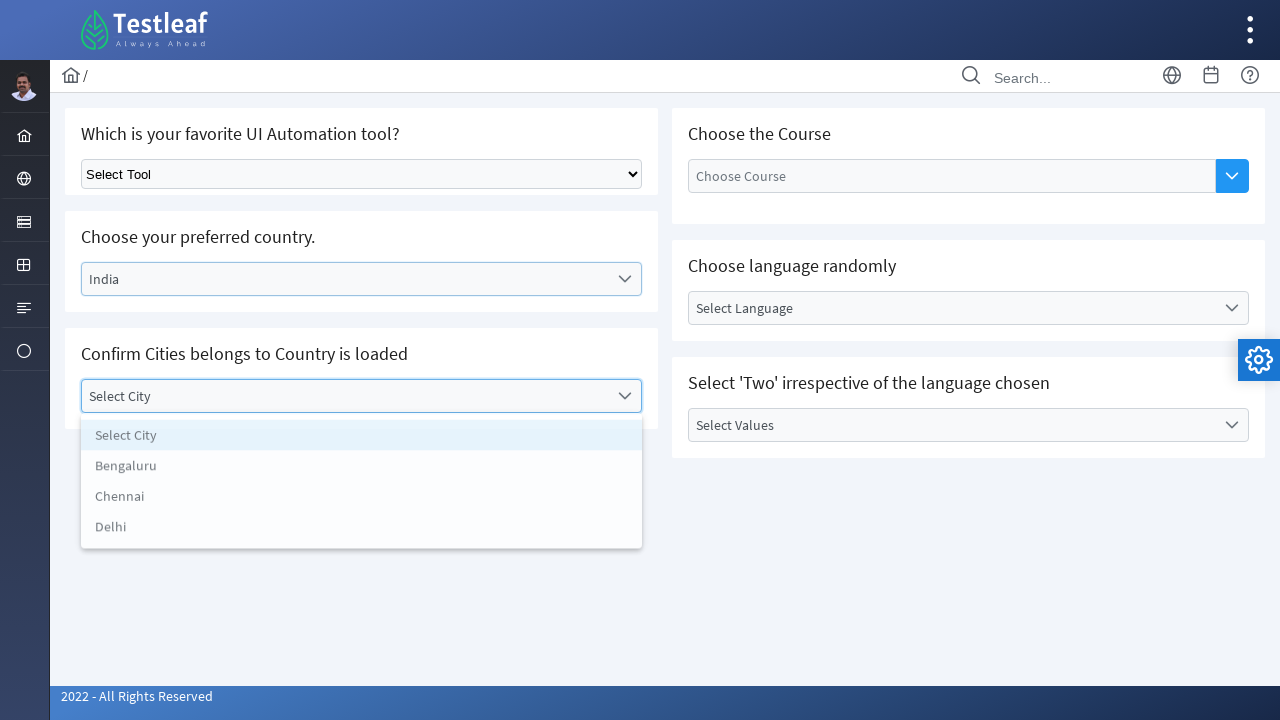

Selected Chennai from city dropdown at (362, 500) on xpath=//li[text()='Chennai']
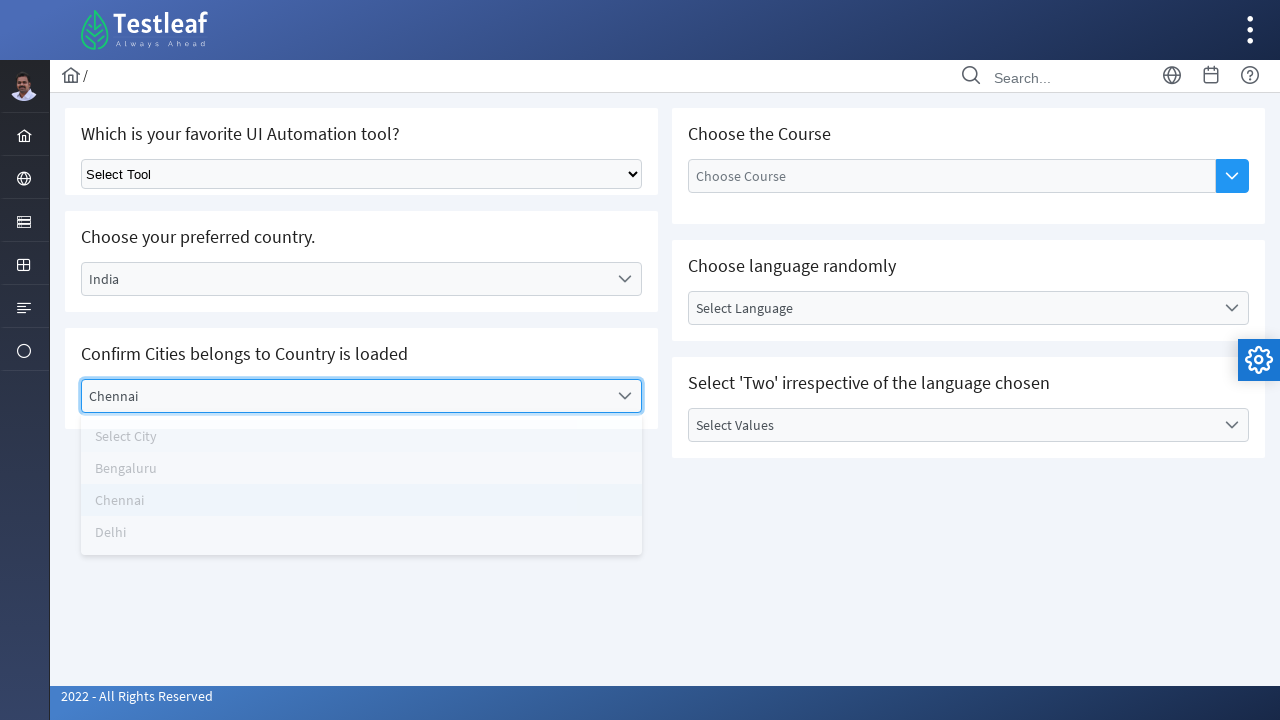

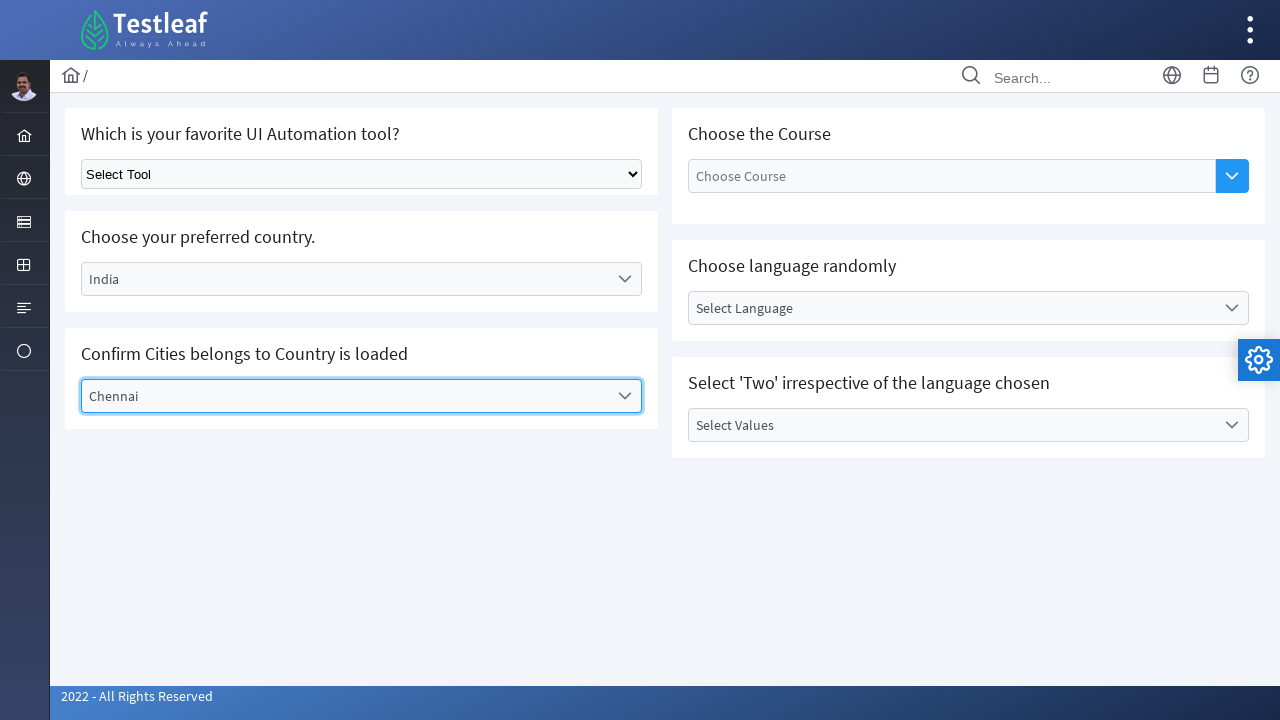